Tests jQuery UI accordion functionality by clicking on an accordion section and verifying its content is displayed

Starting URL: http://jqueryui.com/accordion/

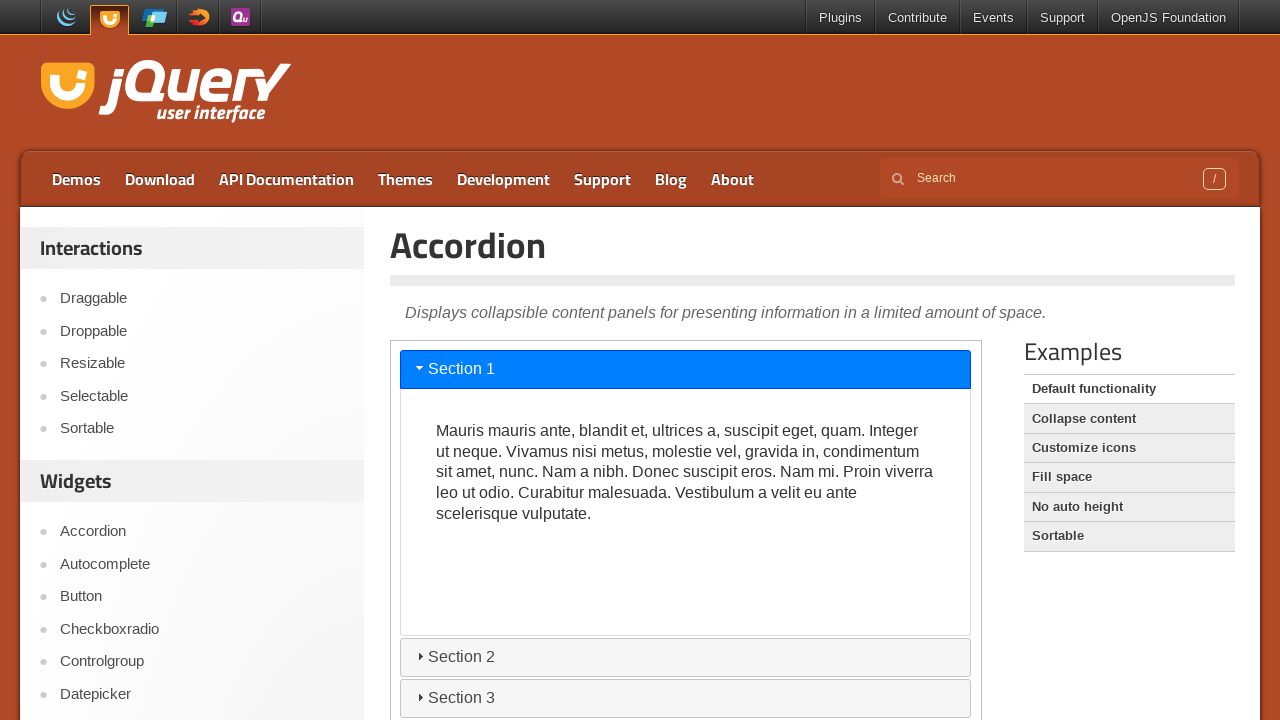

Located iframe containing accordion demo
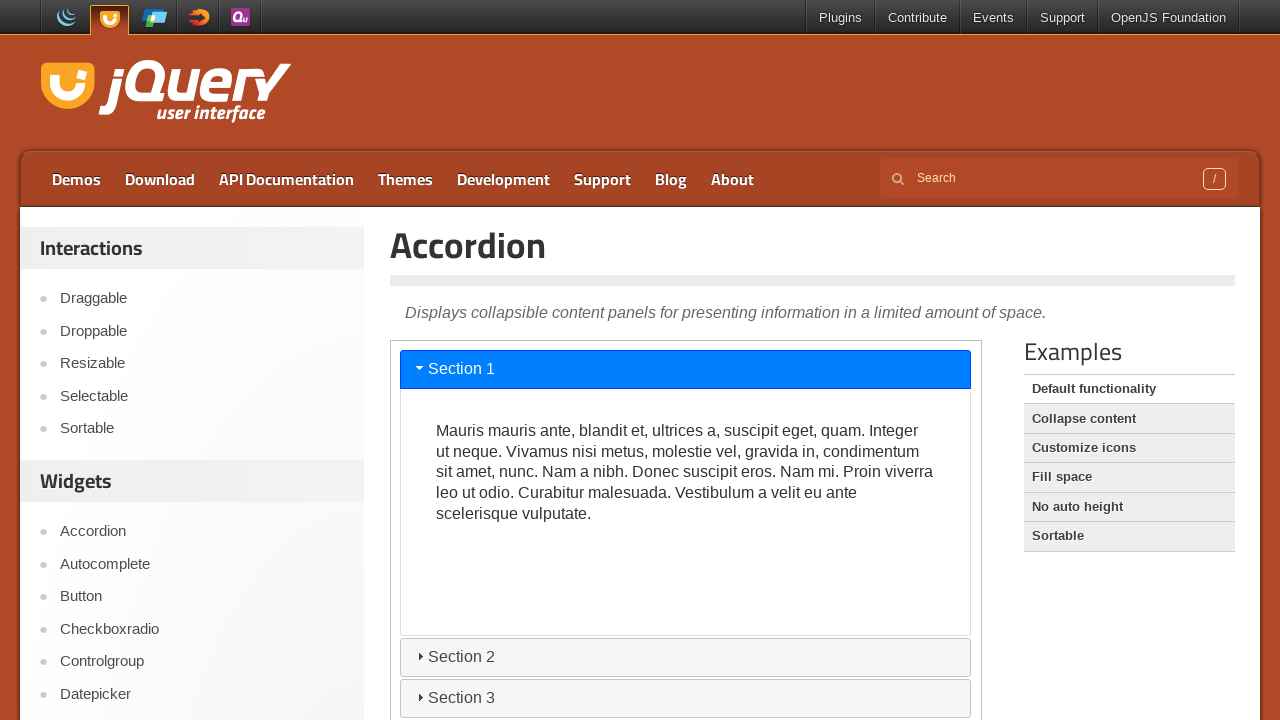

Clicked on second accordion section at (686, 657) on xpath=//*[@id='content']/iframe >> internal:control=enter-frame >> xpath=//*[@id
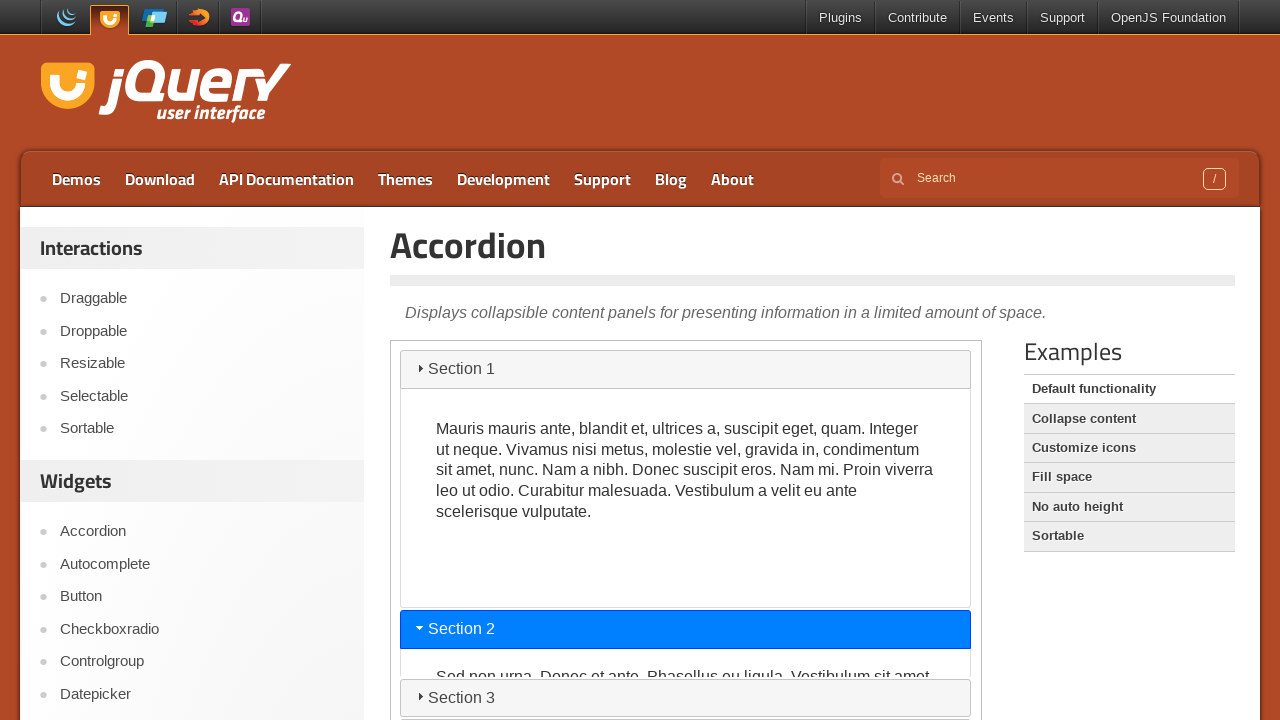

Retrieved text content from accordion section
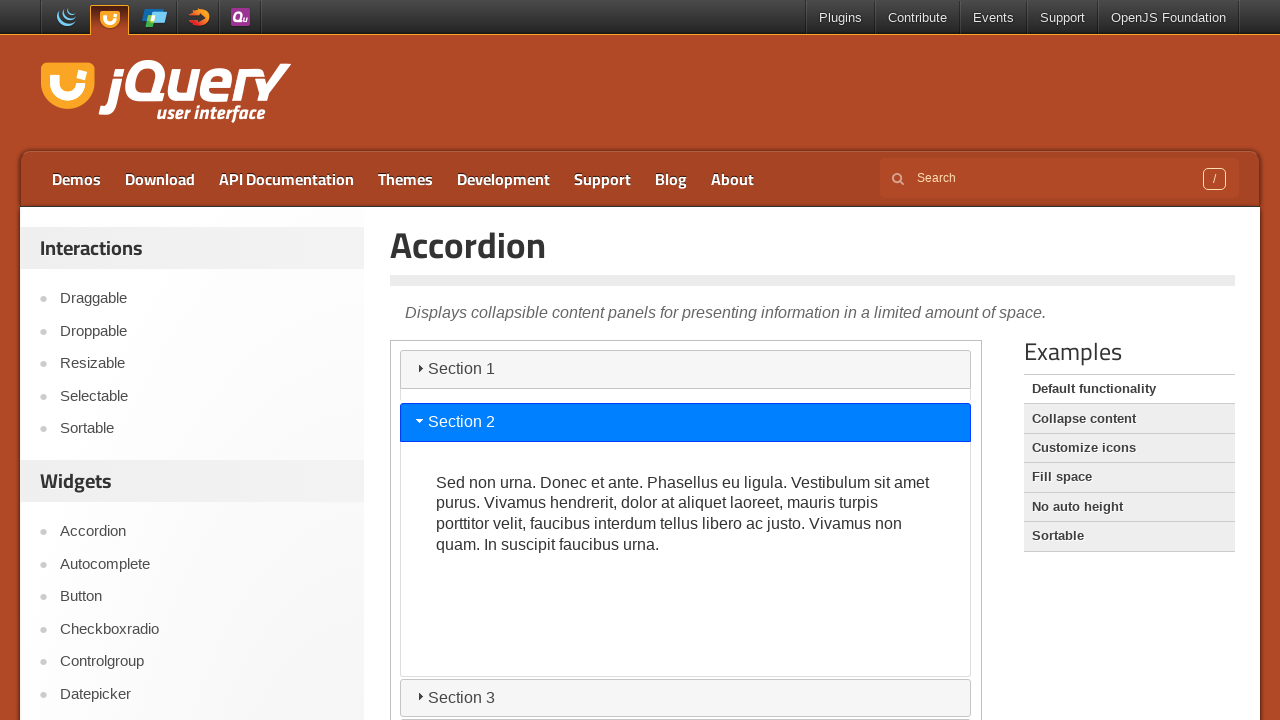

Verified accordion content contains expected text 'Sed non urna'
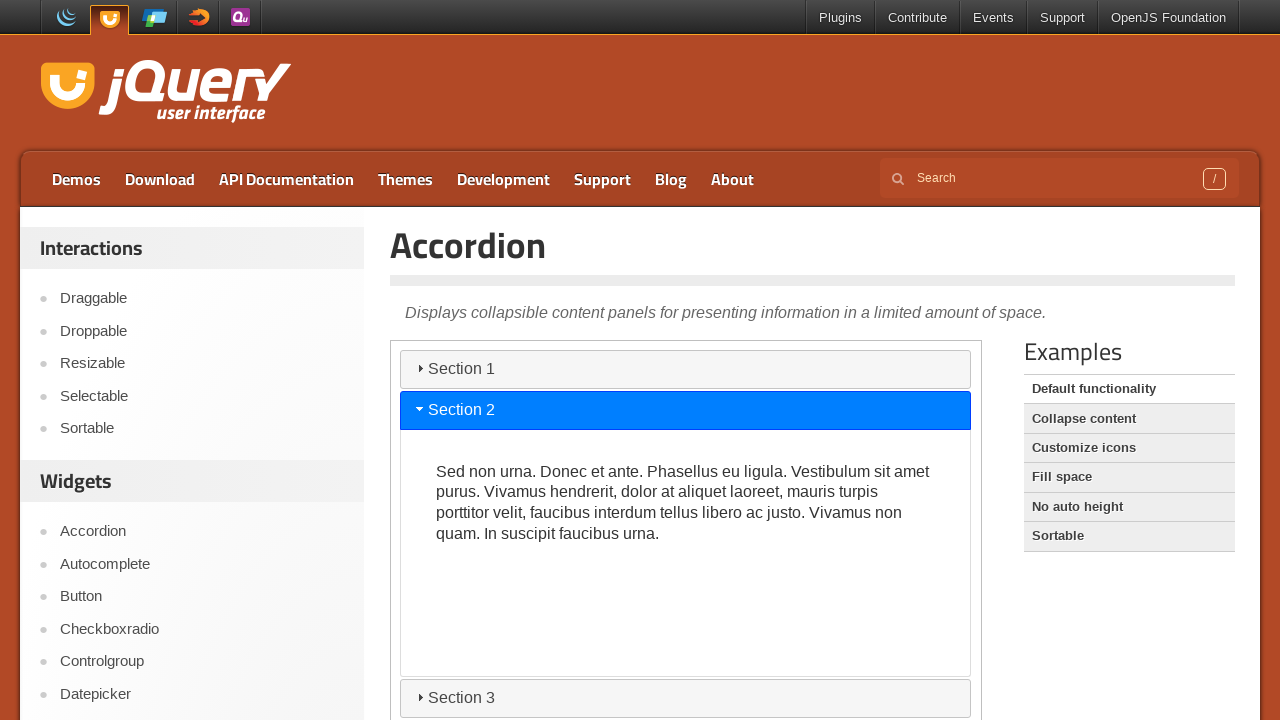

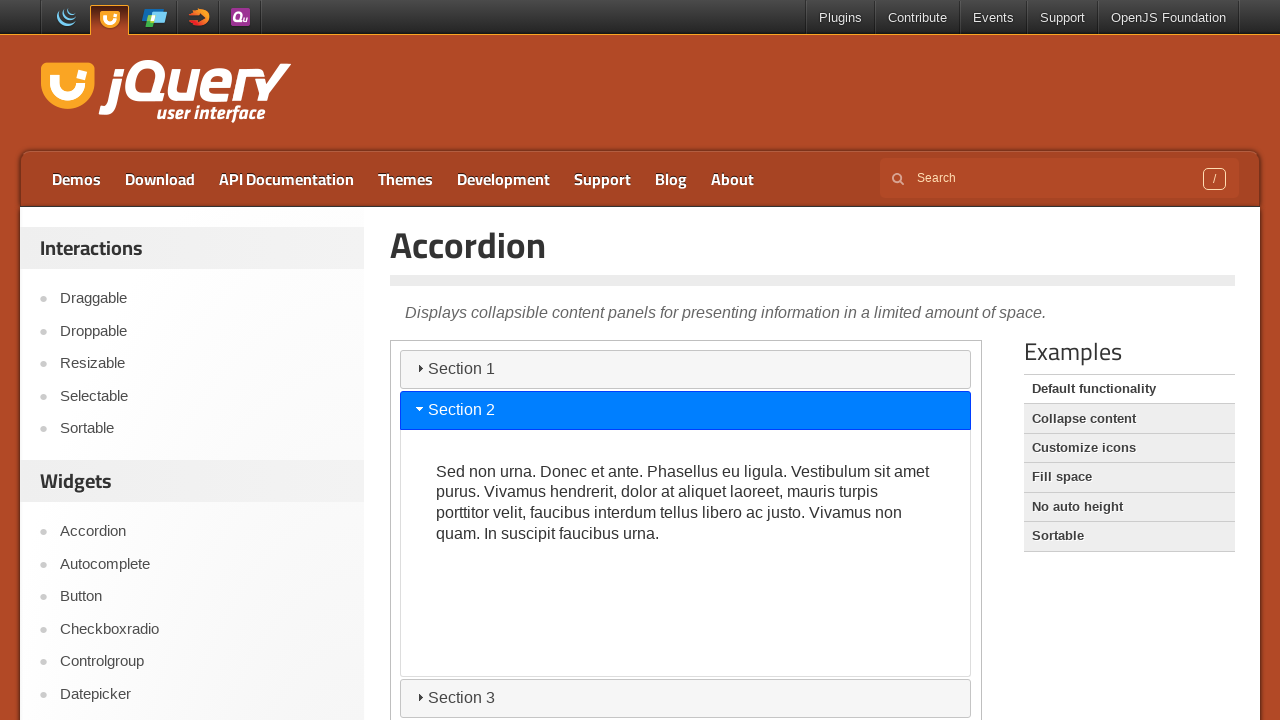